Tests table sorting functionality by clicking on column header to sort, verifying the sort order, and then searching for a specific item's price by navigating through pages

Starting URL: https://rahulshettyacademy.com/seleniumPractise/#/offers

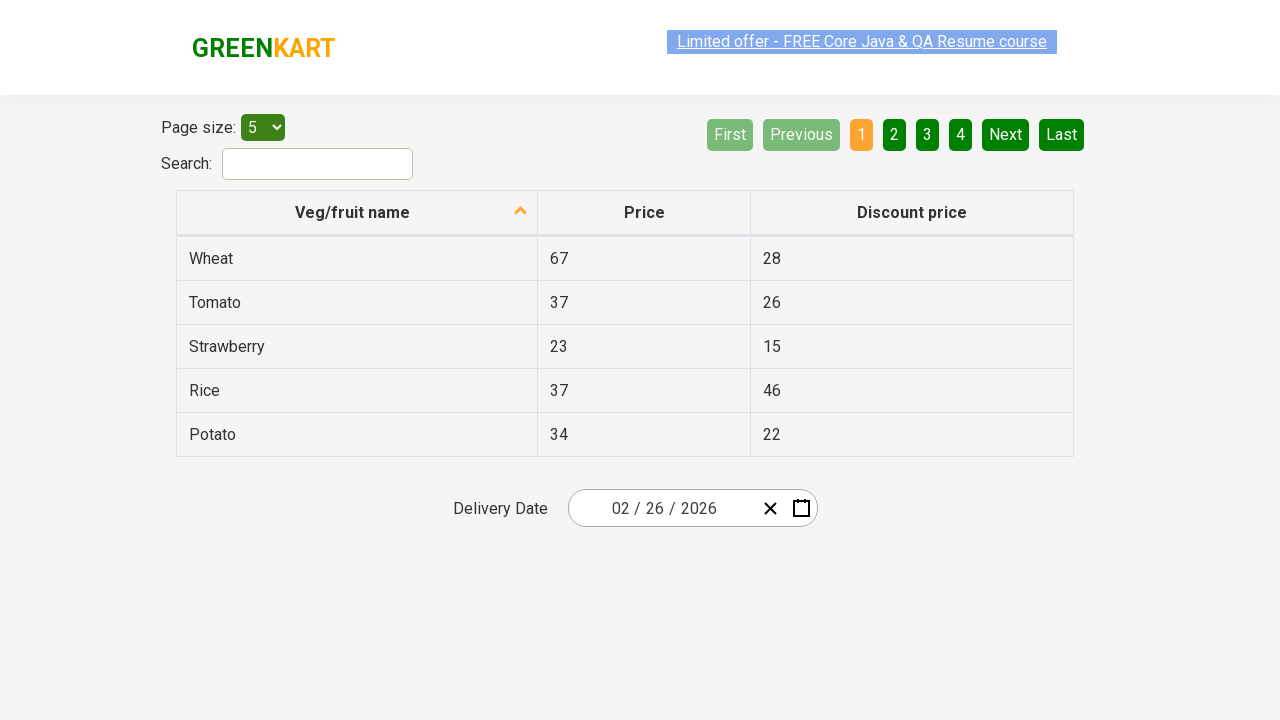

Clicked first column header to sort table at (357, 213) on xpath=//tr//th[1]
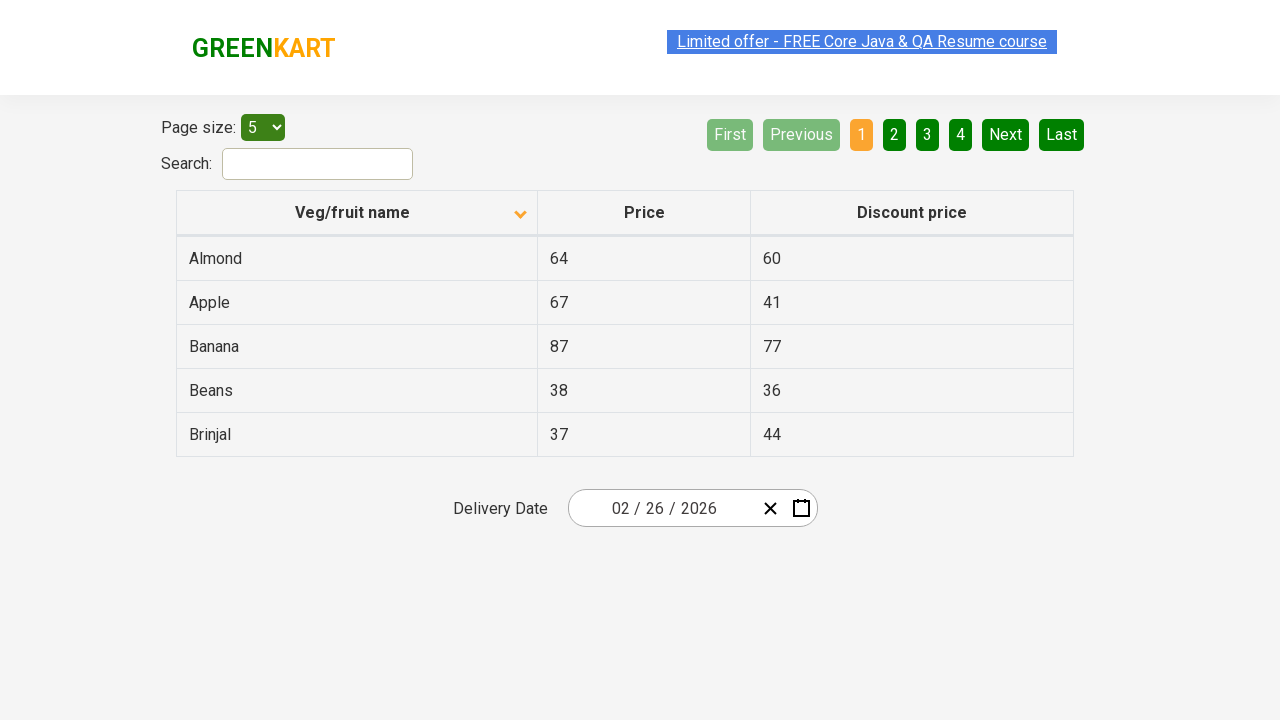

Captured all elements in first column
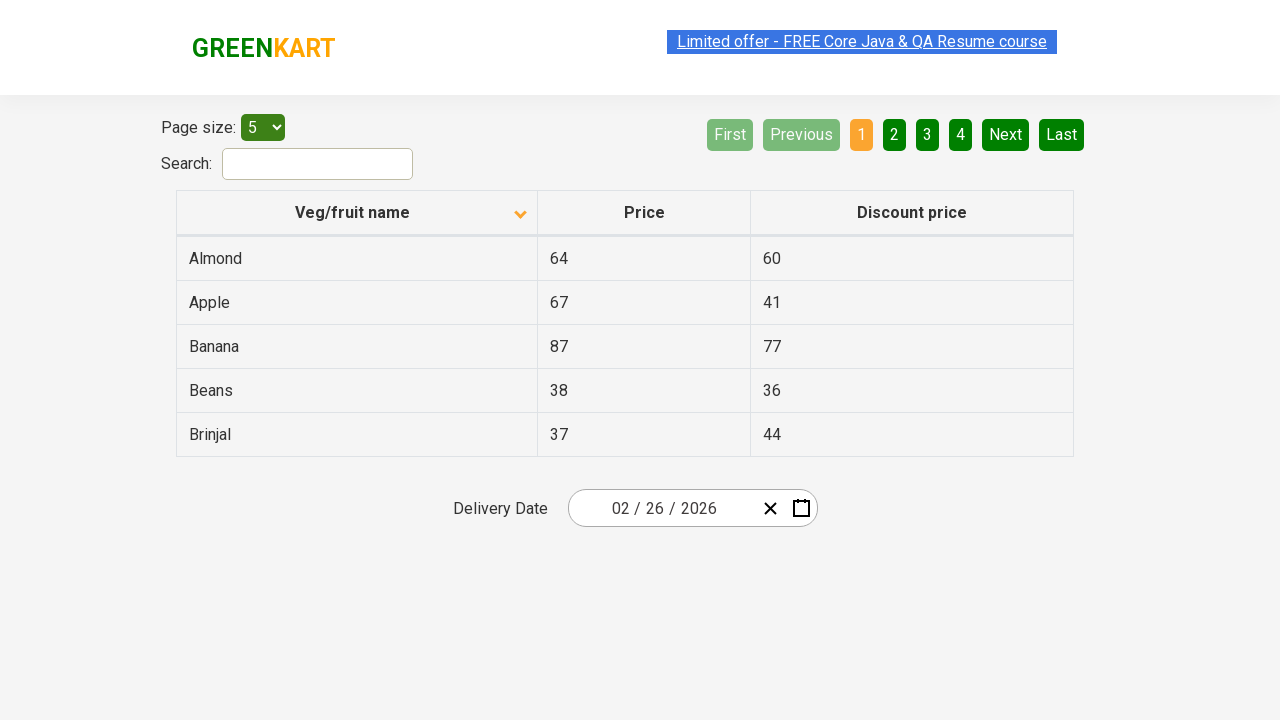

Extracted text content from all column elements
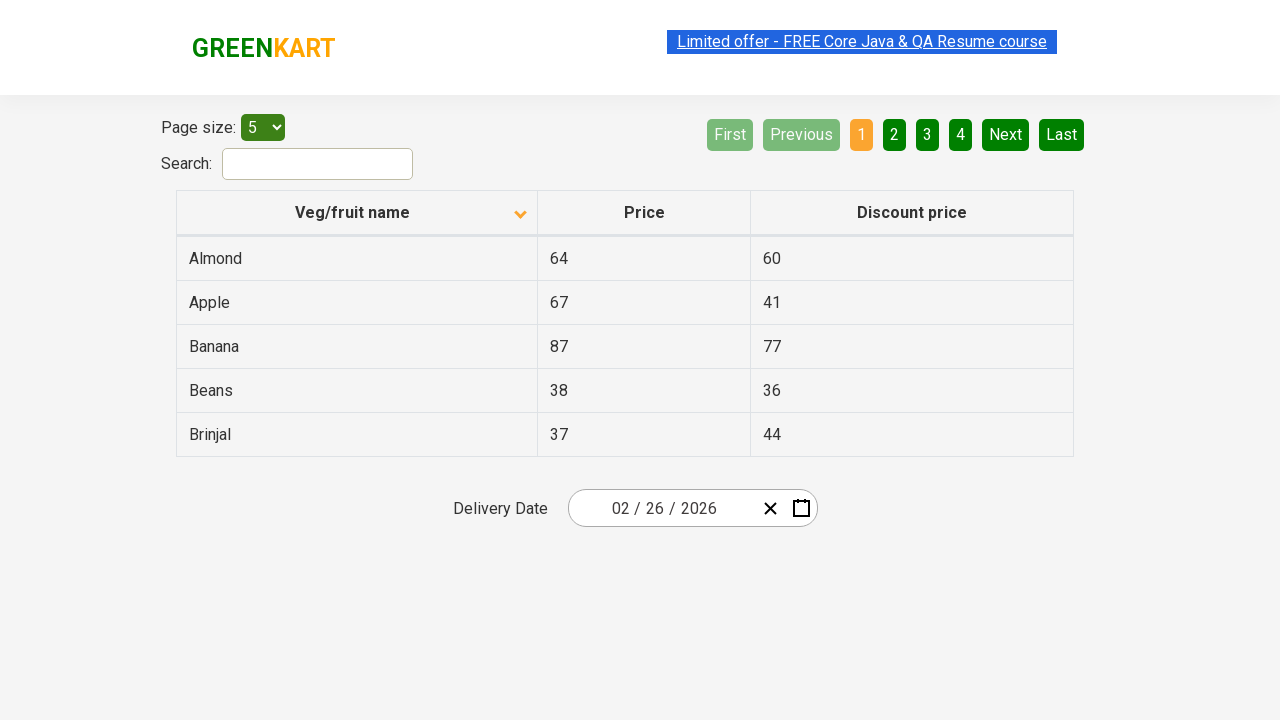

Verified table is sorted correctly in ascending order
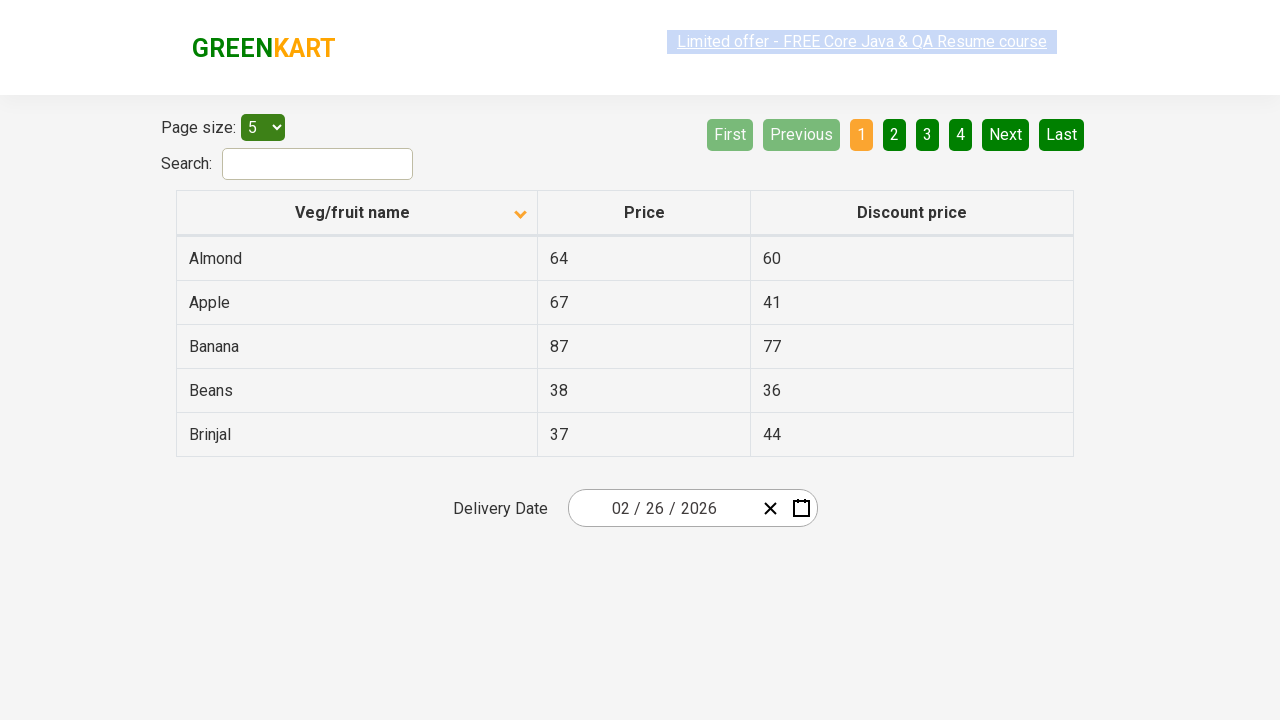

Captured all rows in first column on current page
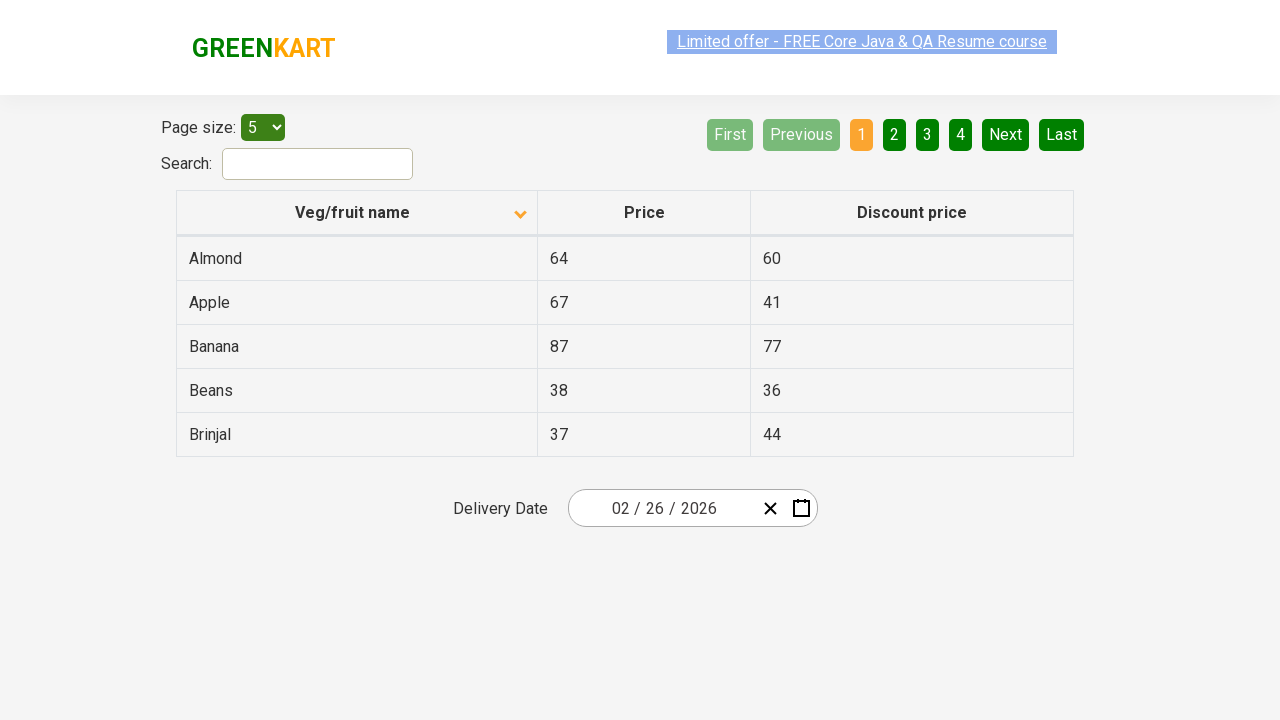

Clicked Next button to navigate to next page at (1006, 134) on [aria-label='Next']
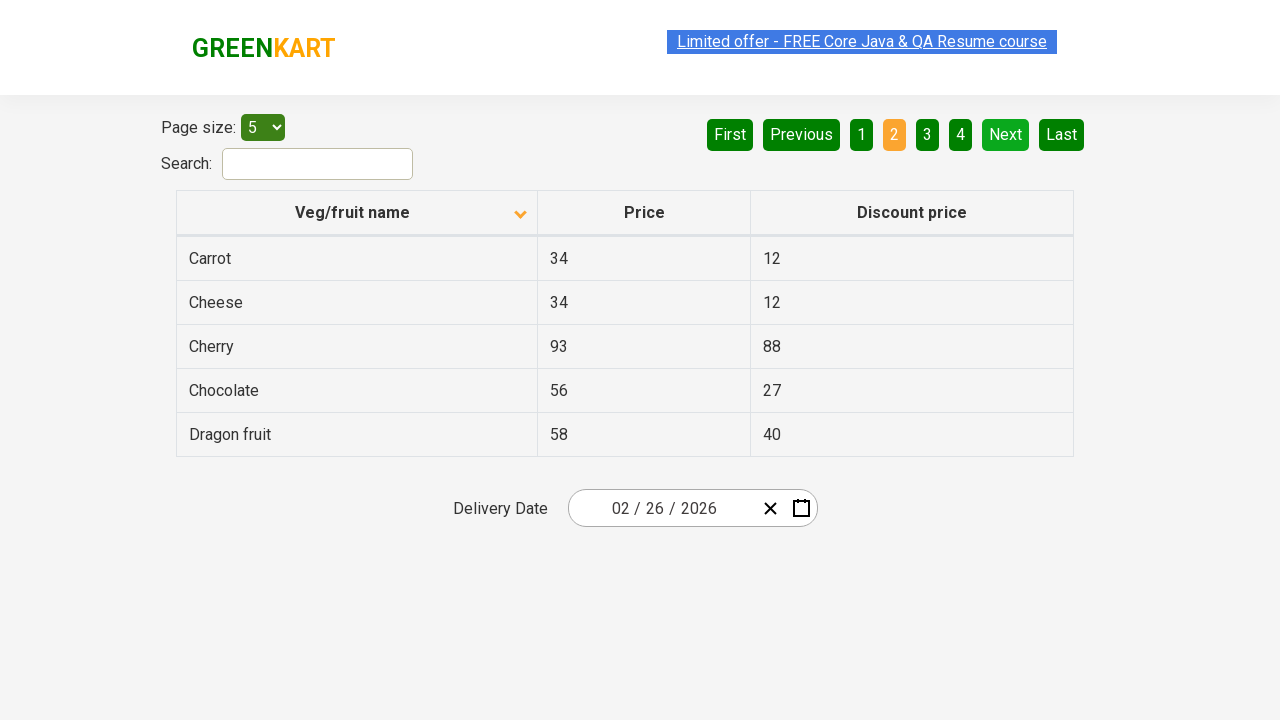

Captured all rows in first column on current page
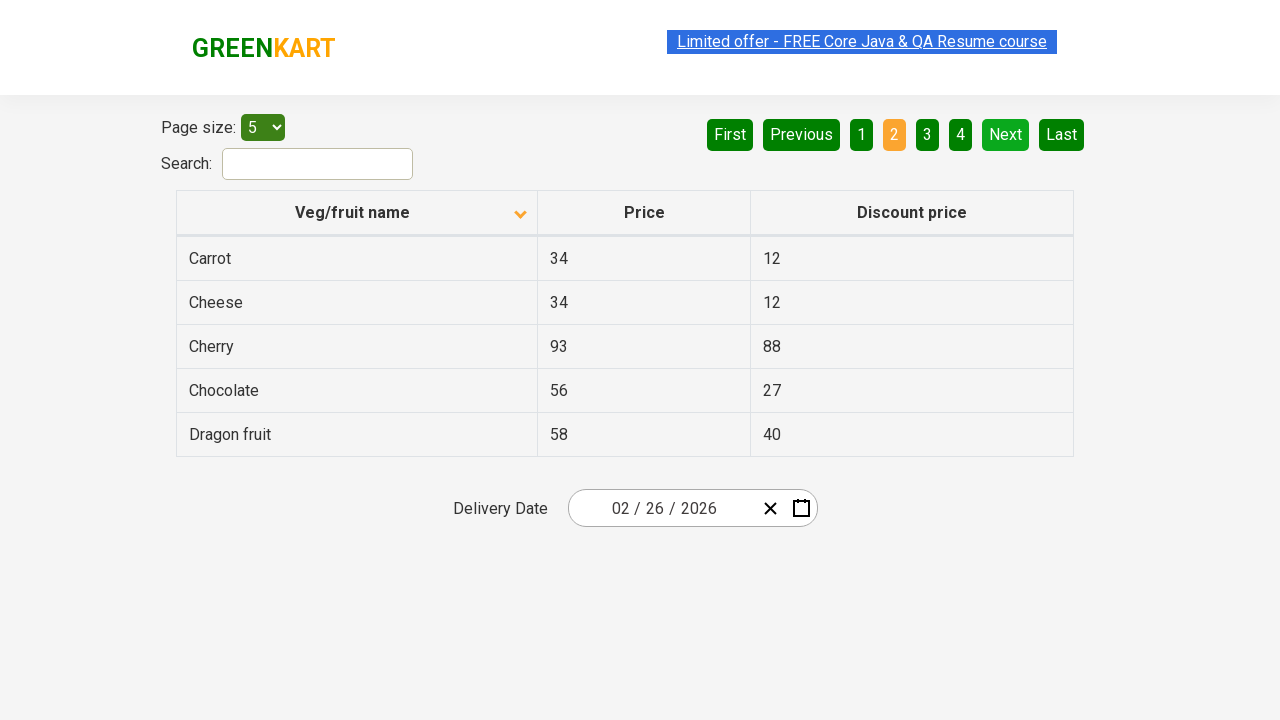

Clicked Next button to navigate to next page at (1006, 134) on [aria-label='Next']
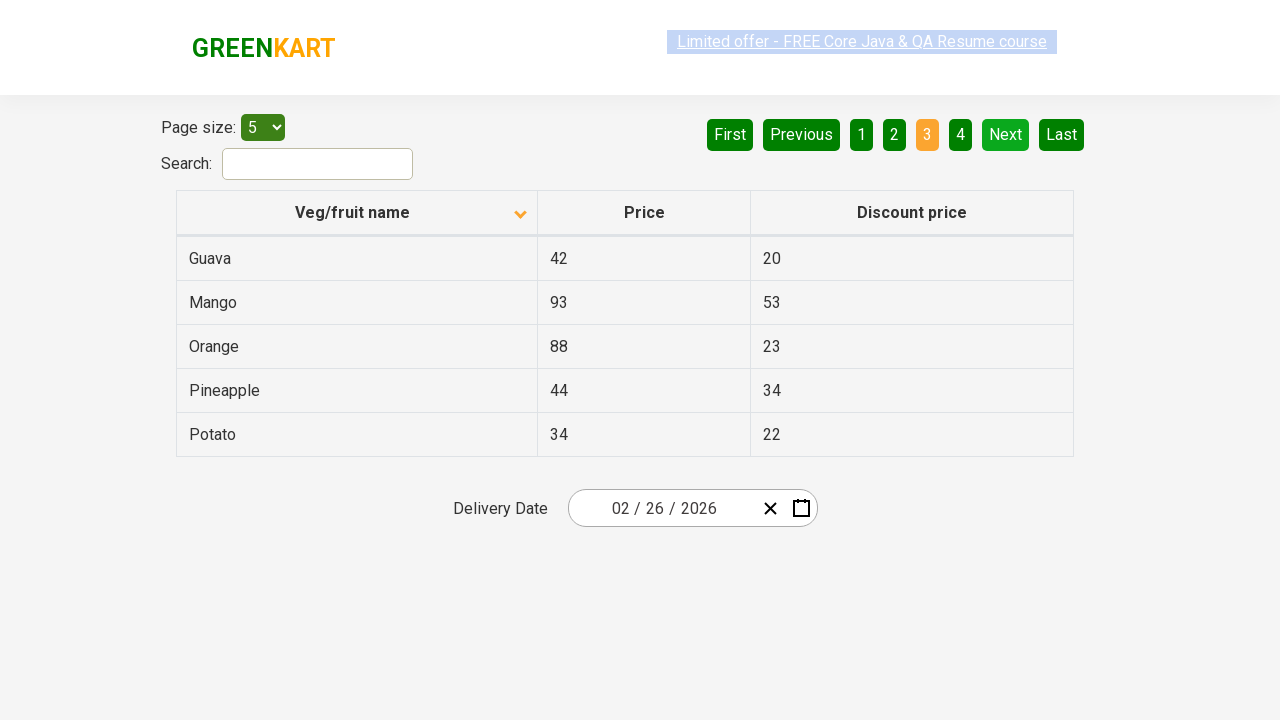

Captured all rows in first column on current page
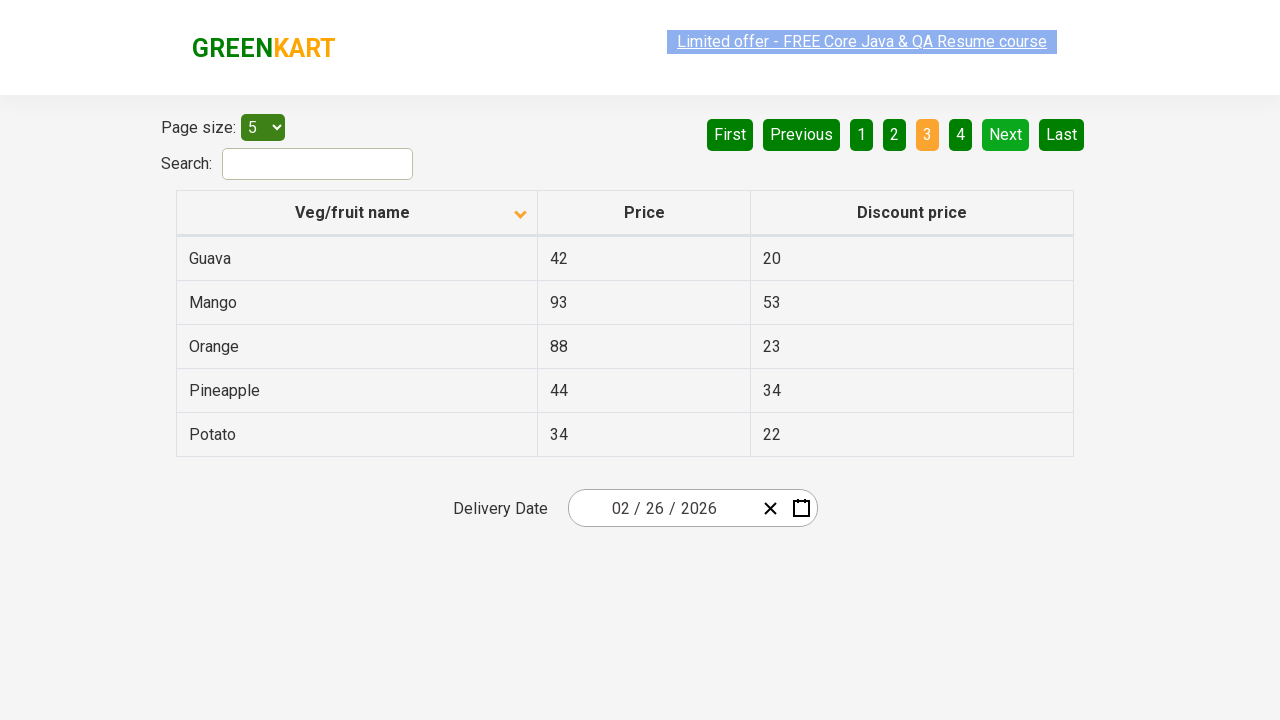

Clicked Next button to navigate to next page at (1006, 134) on [aria-label='Next']
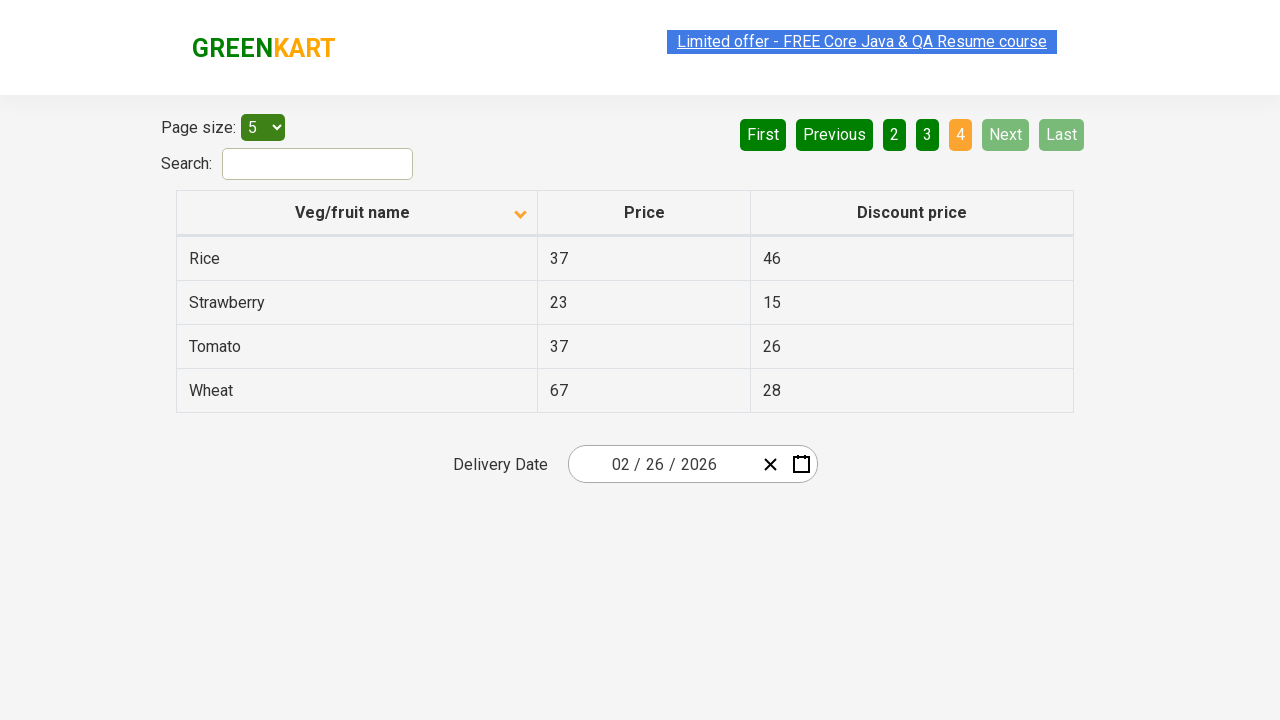

Captured all rows in first column on current page
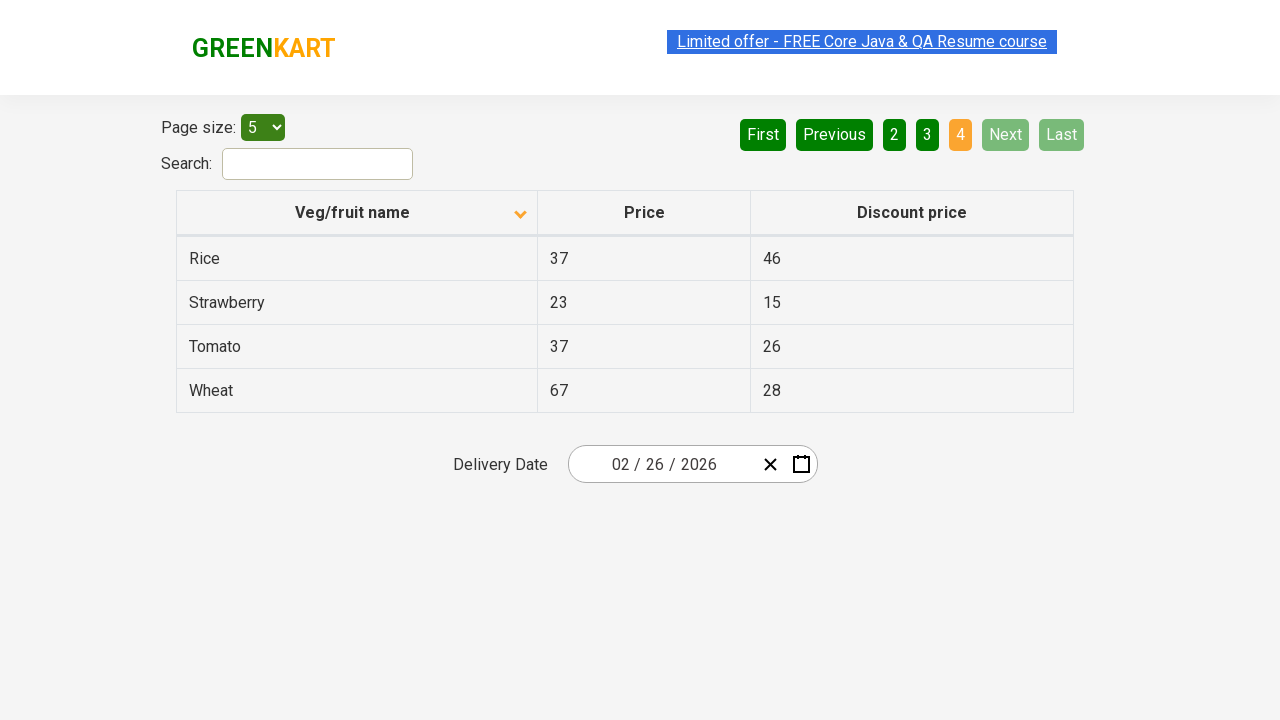

Found 'Rice' and retrieved its price: 37
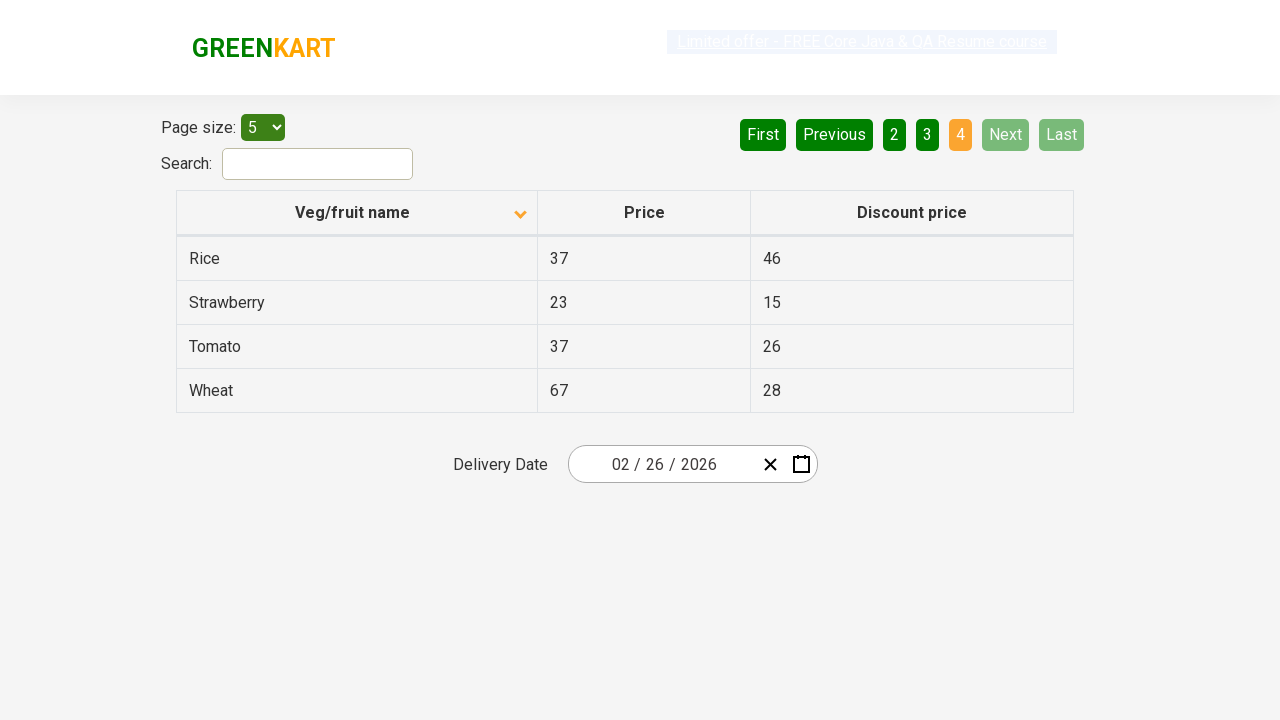

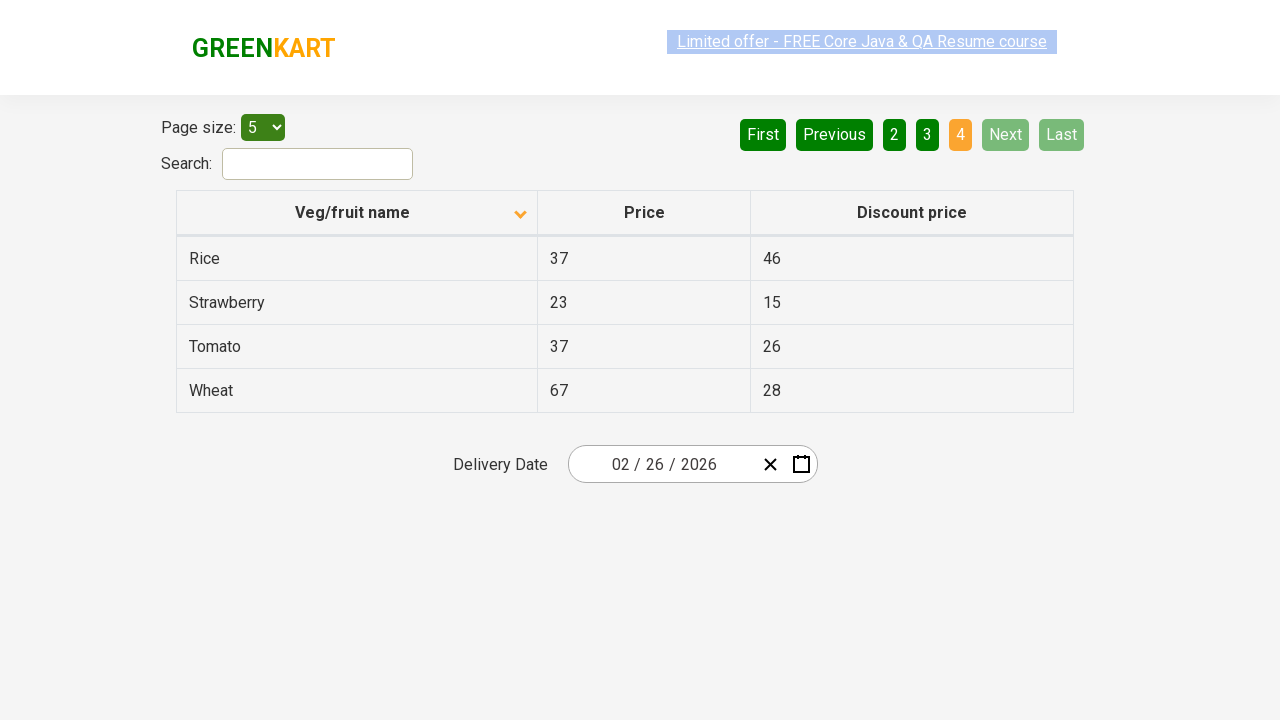